Tests sorting the Due column in ascending order by clicking the column header and verifying the values are ordered correctly

Starting URL: http://the-internet.herokuapp.com/tables

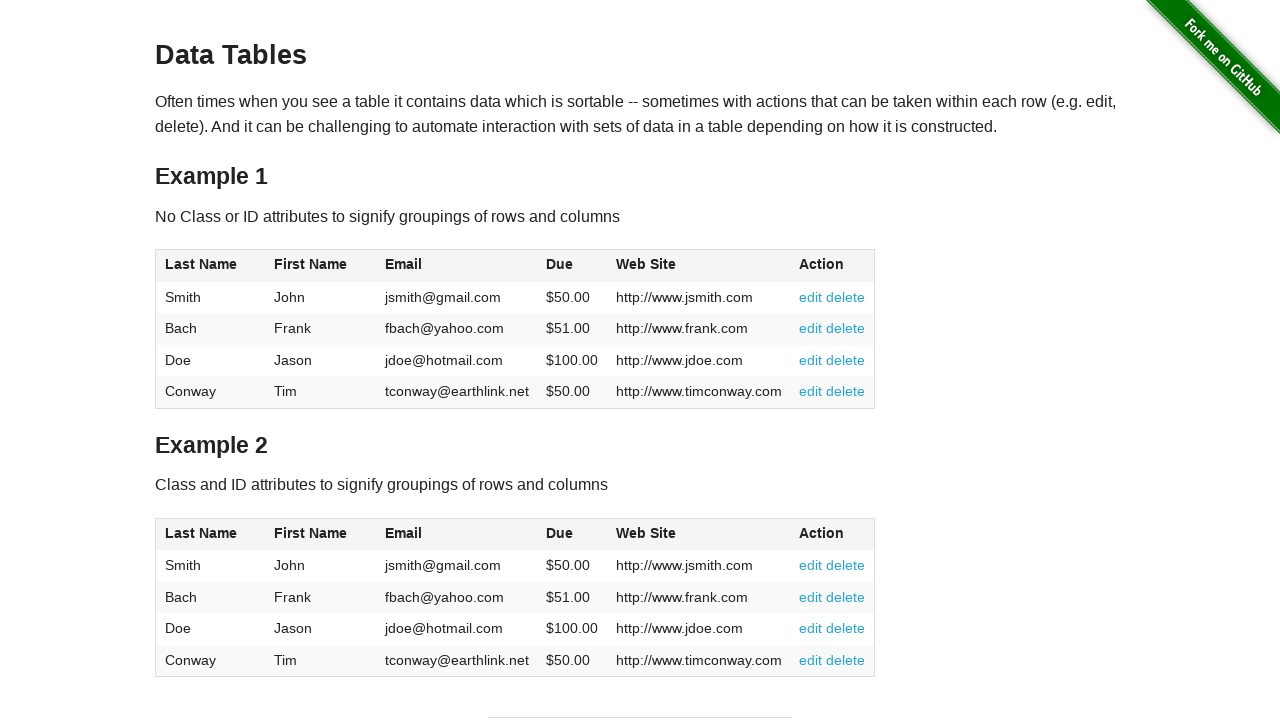

Clicked Due column header to sort in ascending order at (572, 266) on #table1 thead tr th:nth-of-type(4)
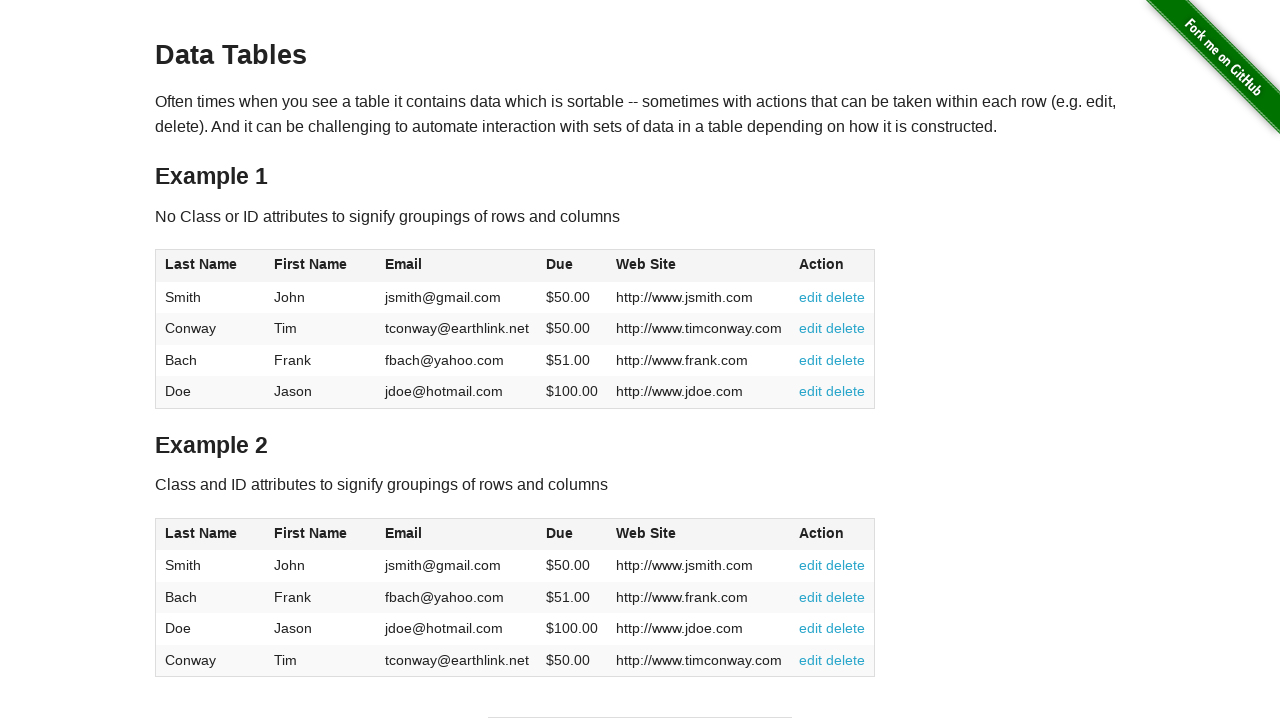

Table sorted and Due column values loaded
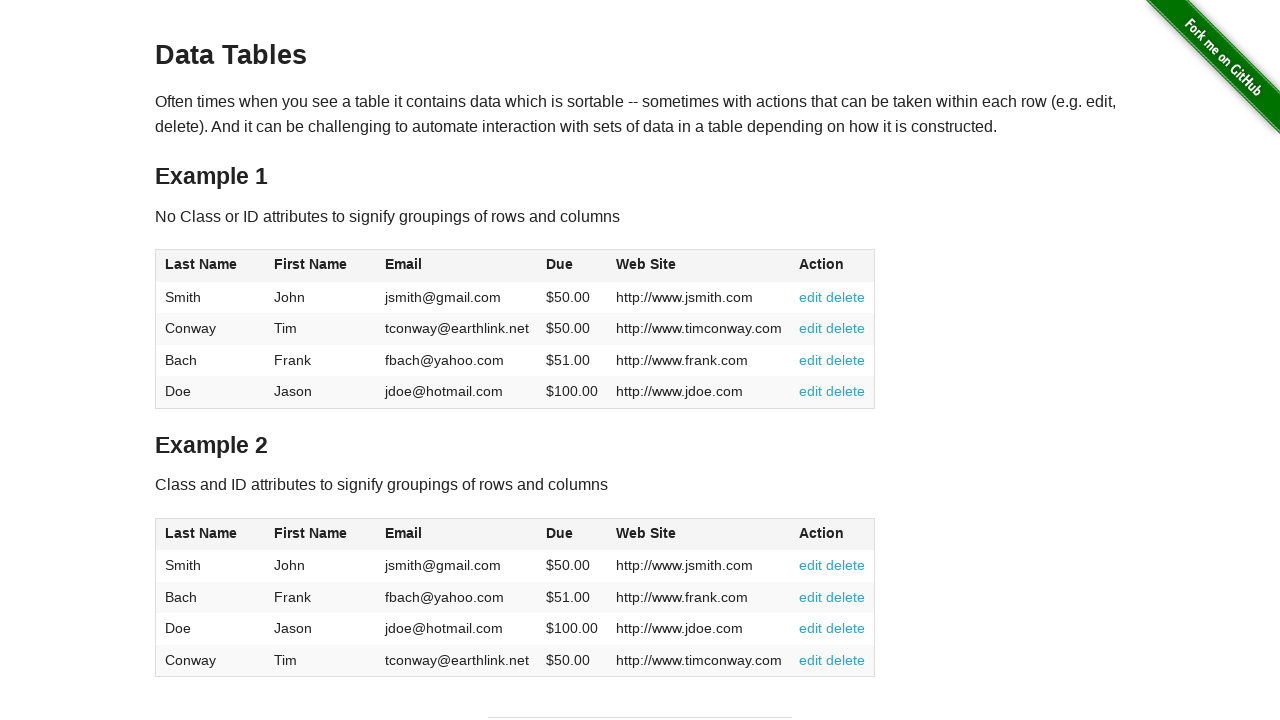

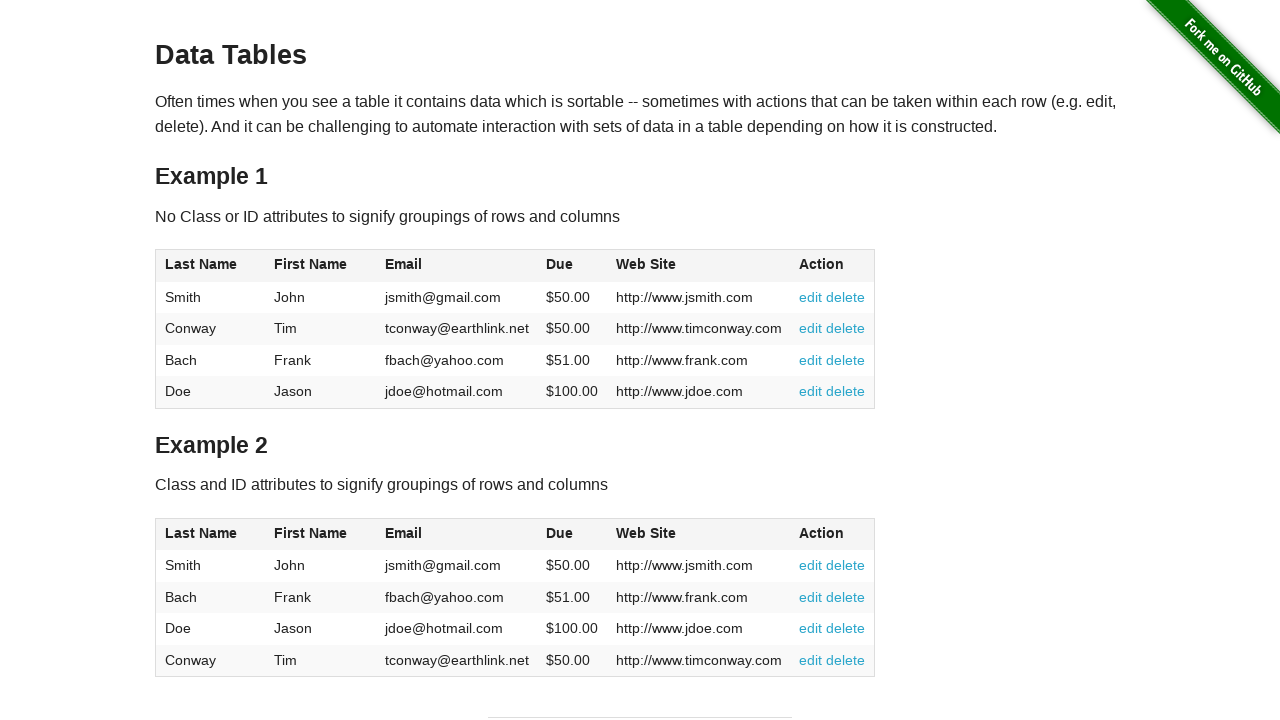